Tests page scrolling functionality by using keyboard keys to scroll down and up on a webpage using PAGE_DOWN, PAGE_UP, ARROW_DOWN, and ARROW_UP keys

Starting URL: https://techproeducation.com

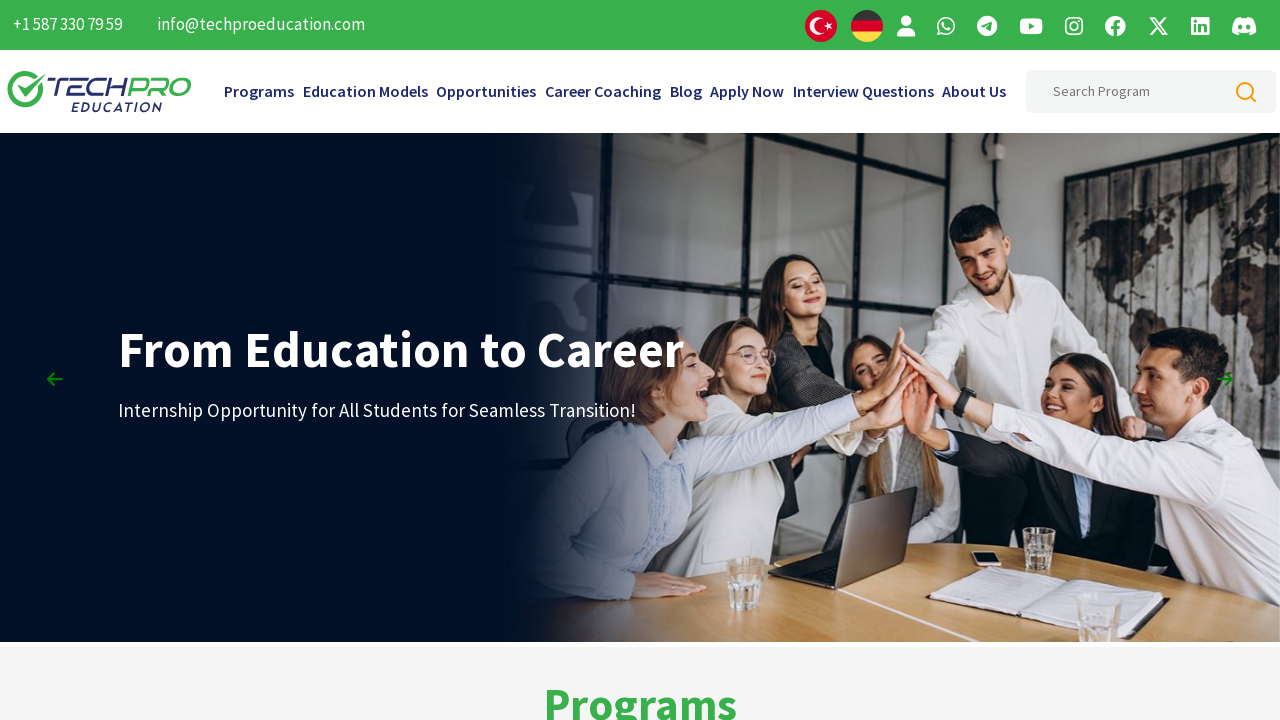

Pressed PAGE_DOWN to scroll down page
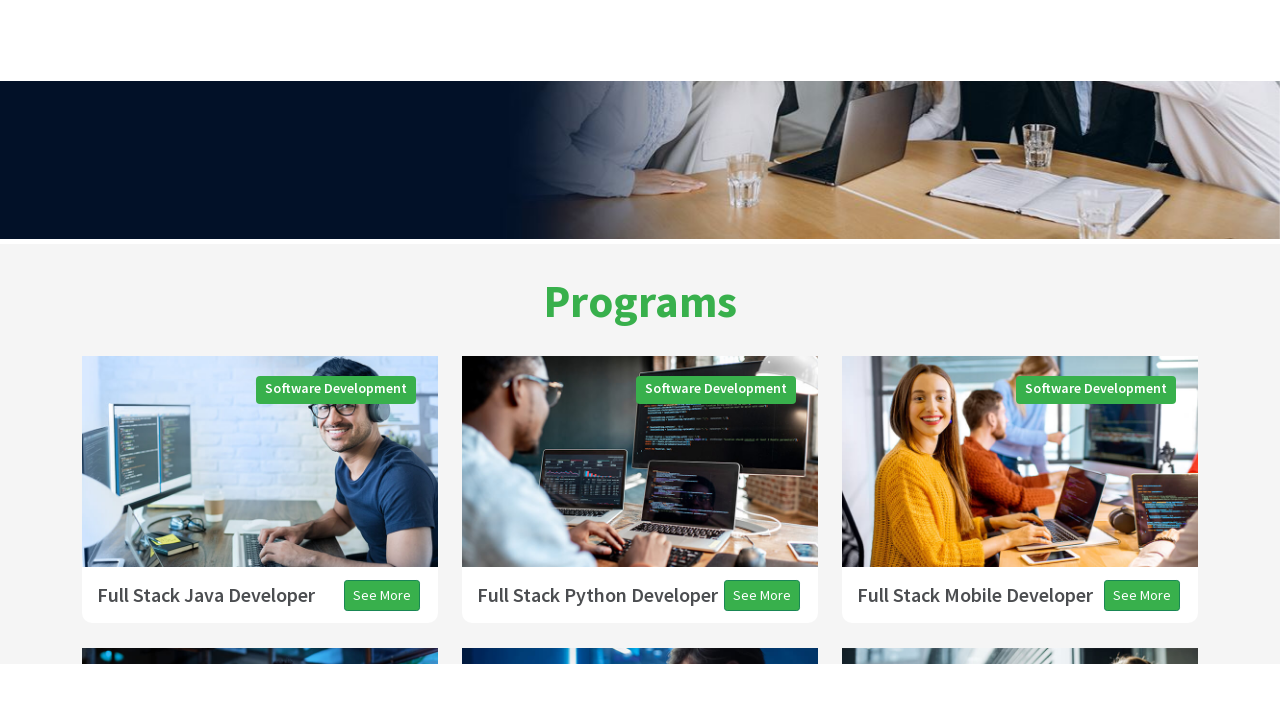

Pressed PAGE_DOWN to scroll down page again
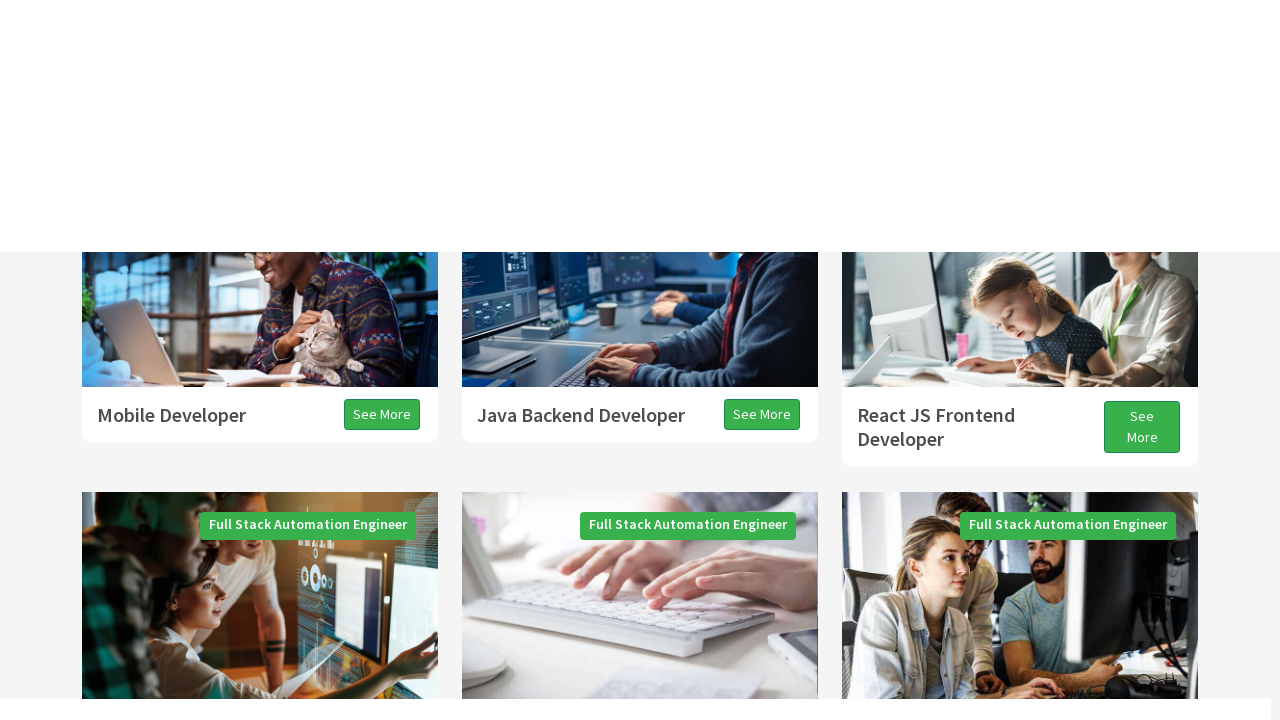

Pressed PAGE_DOWN to scroll down page third time
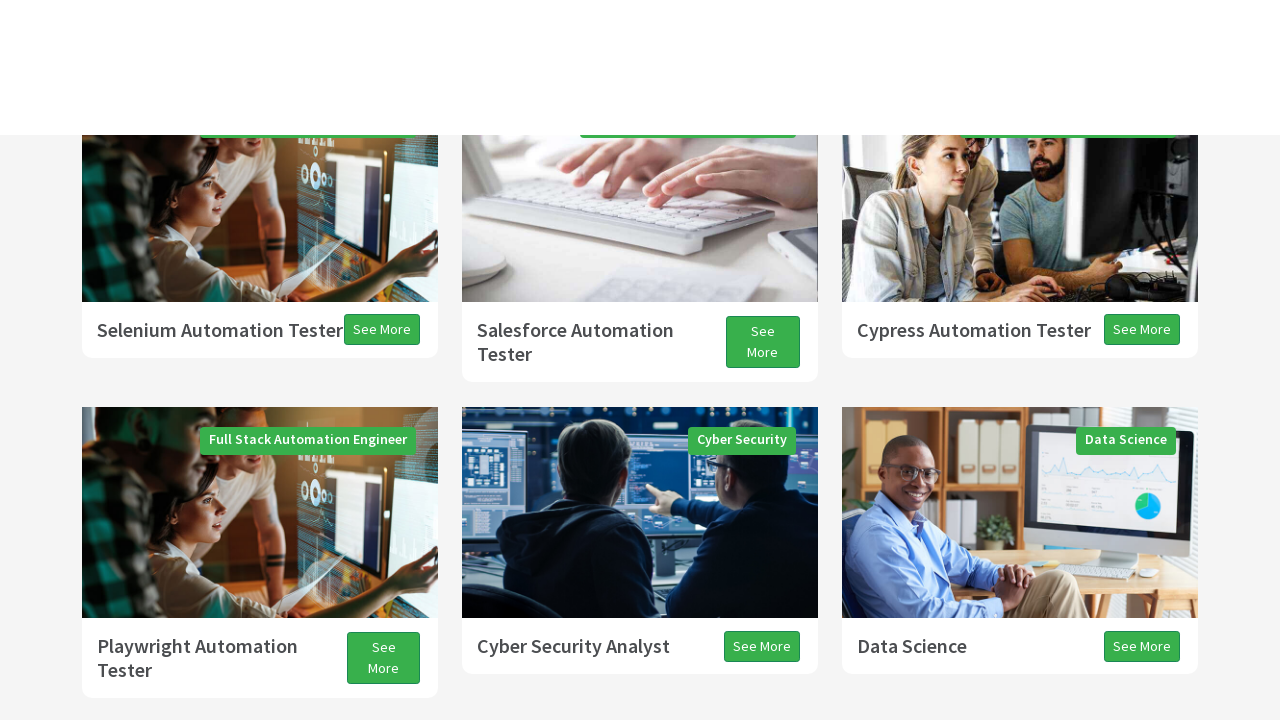

Pressed ARROW_DOWN to scroll down a smaller amount
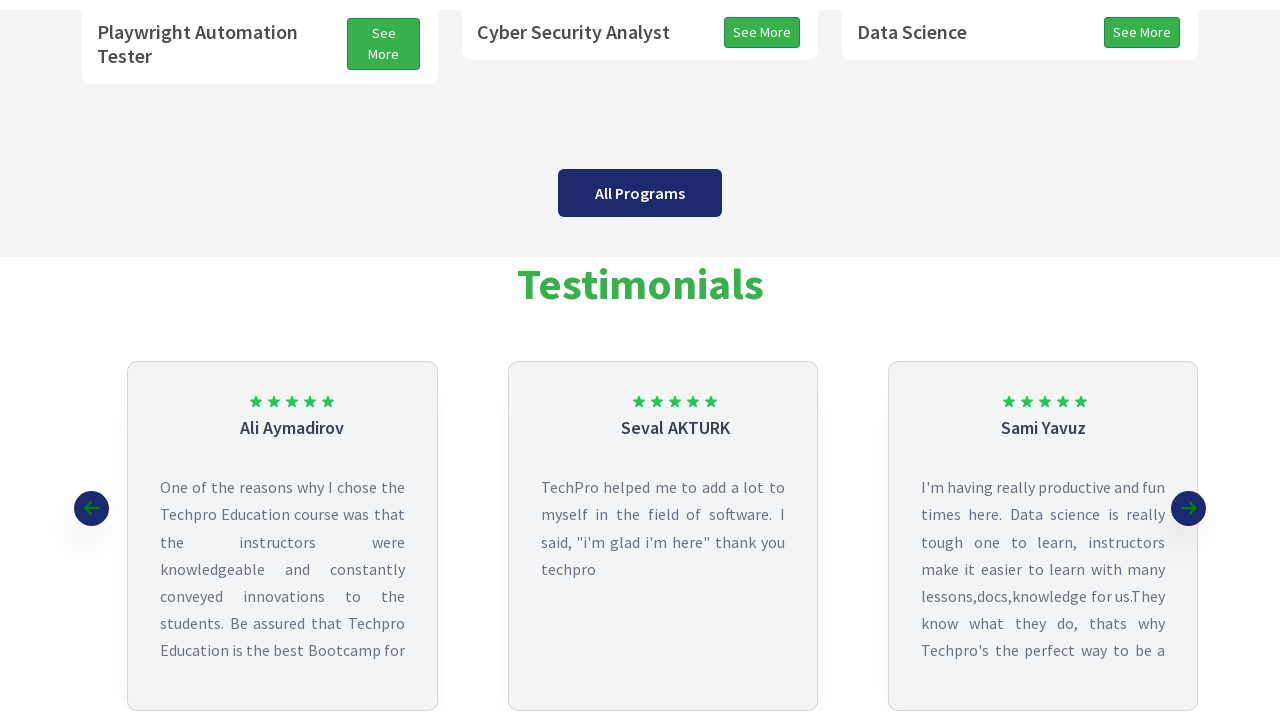

Pressed PAGE_UP to scroll back up page
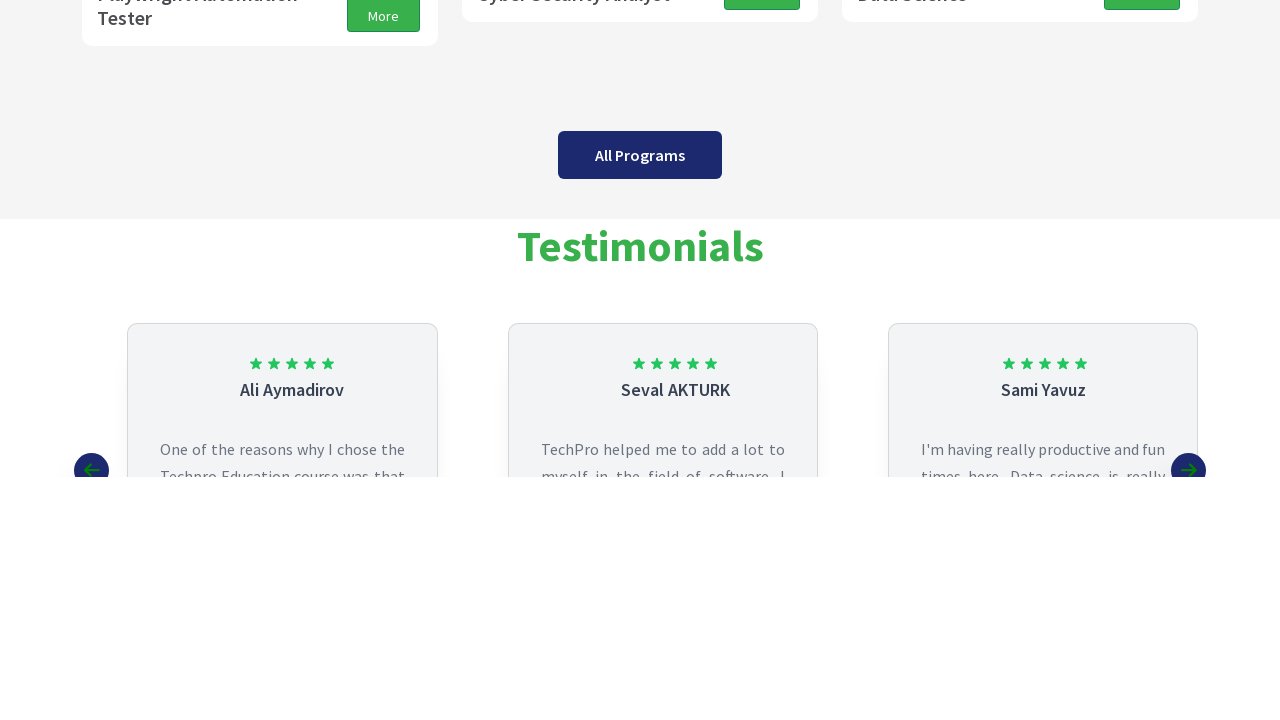

Pressed ARROW_UP to scroll up a smaller amount
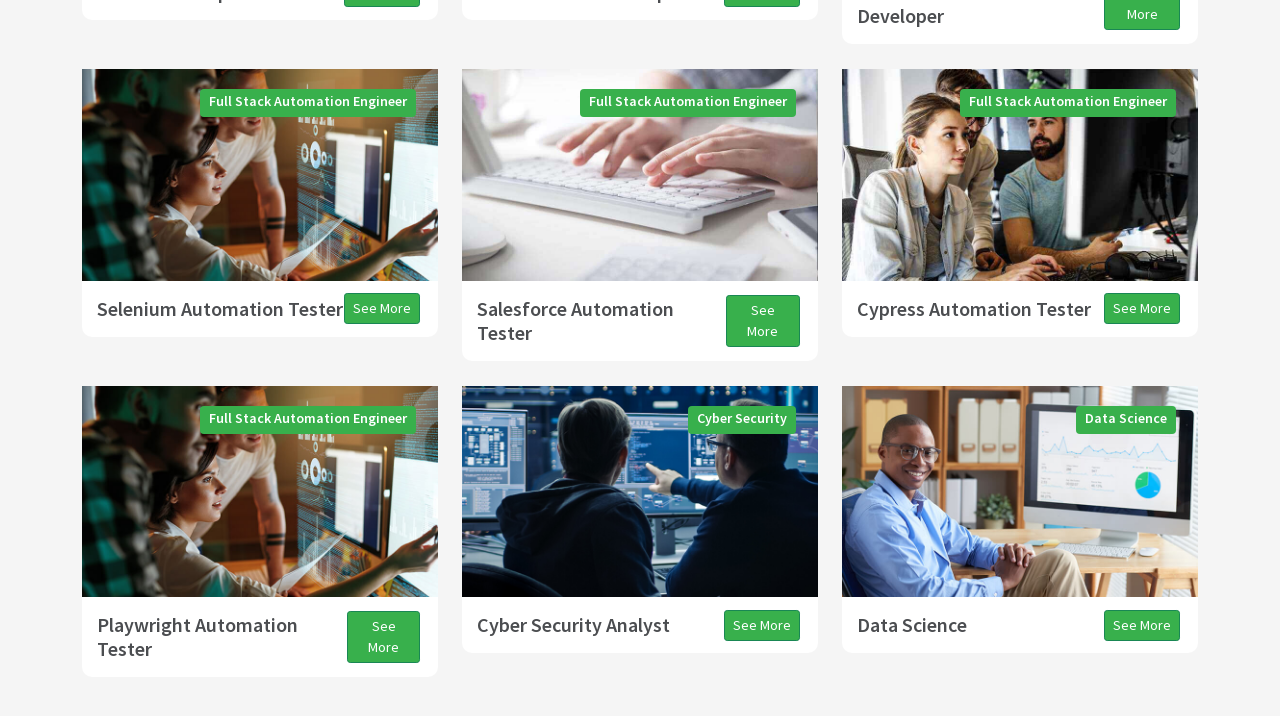

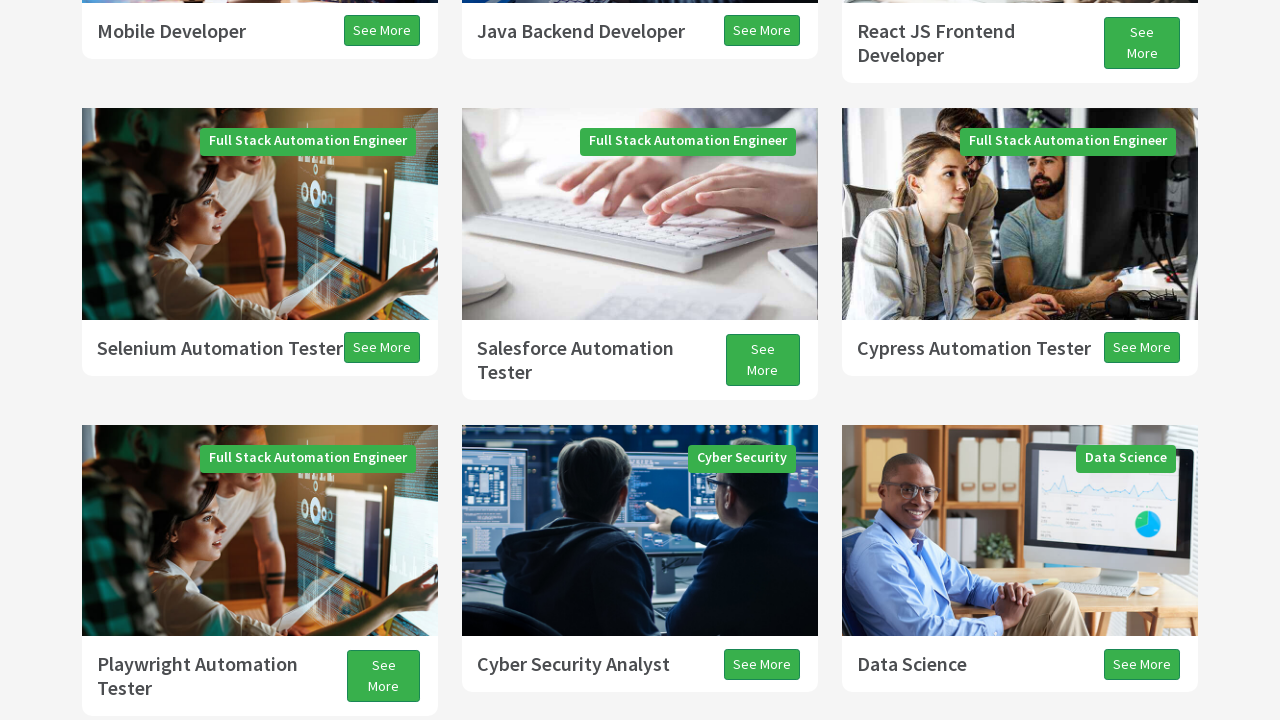